Tests double-click functionality on a button and verifies the resulting text change

Starting URL: https://automationfc.github.io/basic-form/index.html

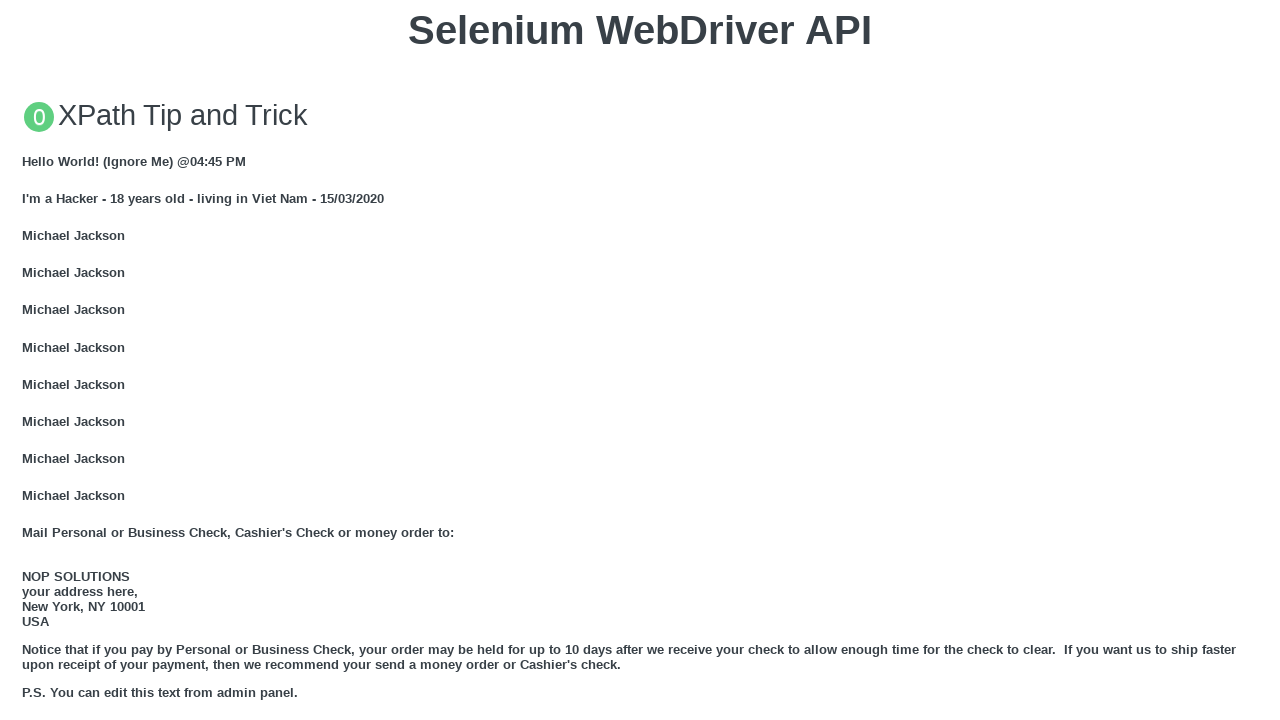

Located the double-click button element
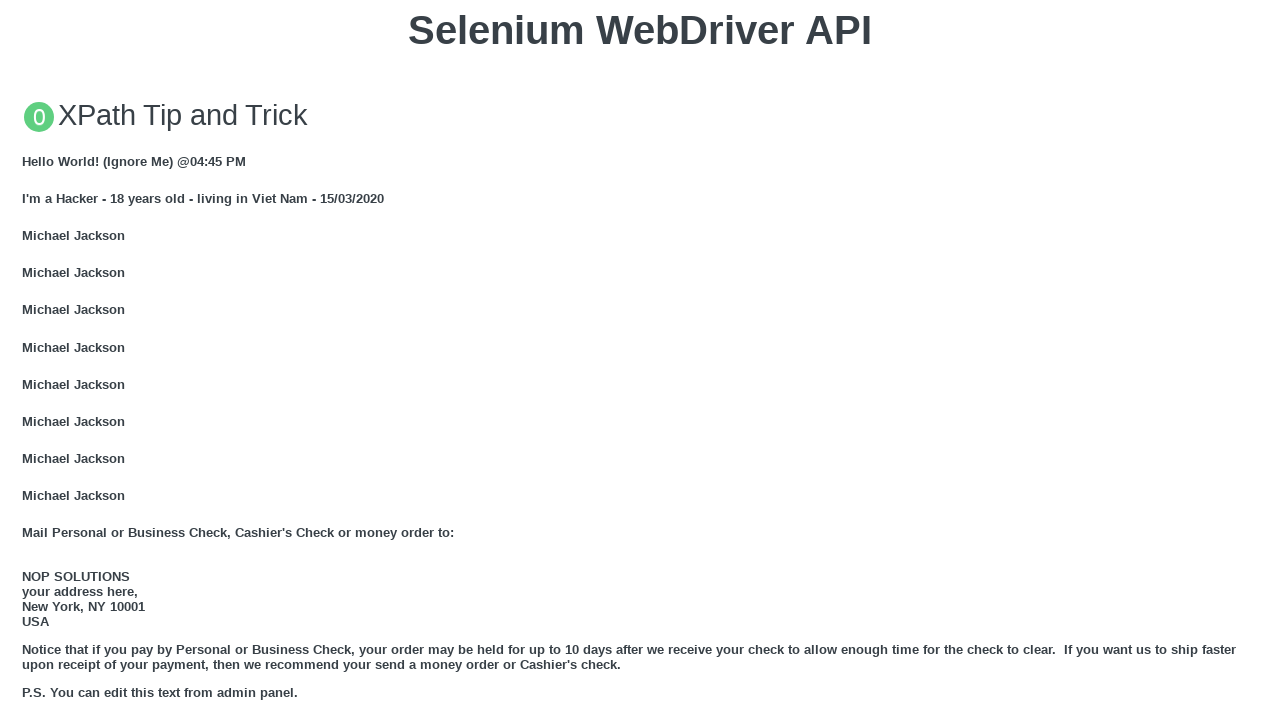

Scrolled button into view
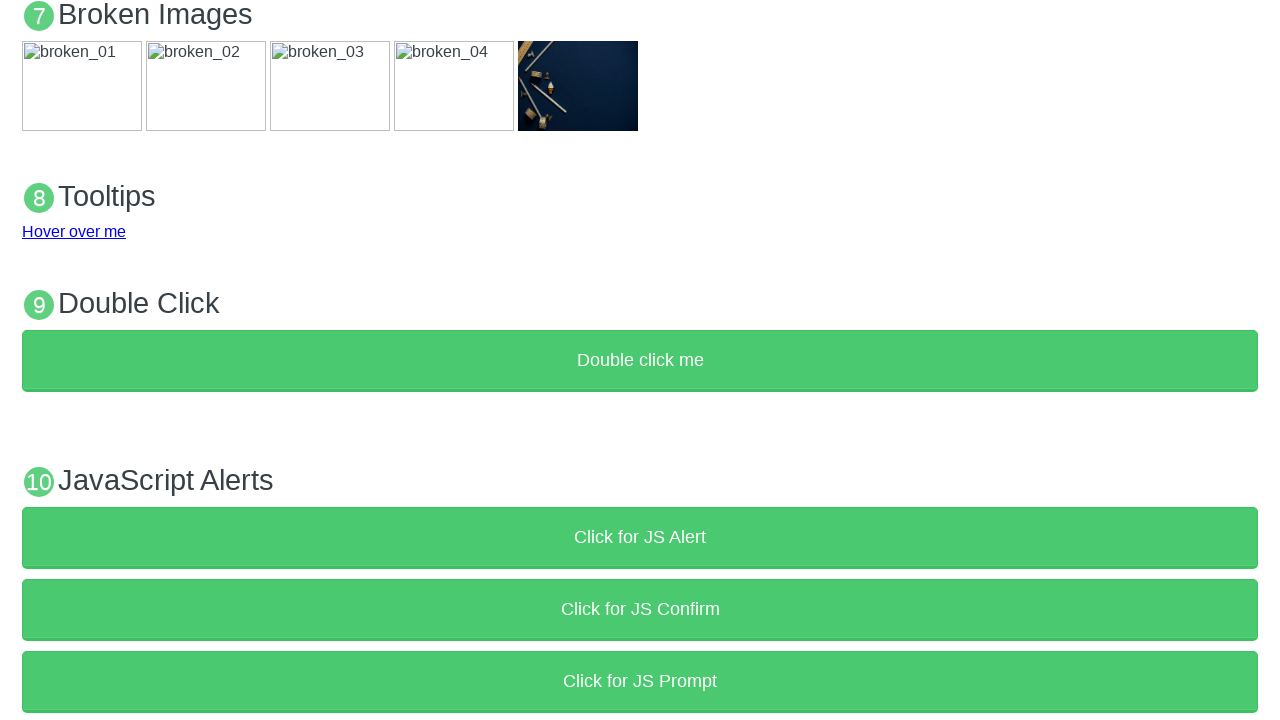

Double-clicked the button at (640, 361) on xpath=//button[text()='Double click me']
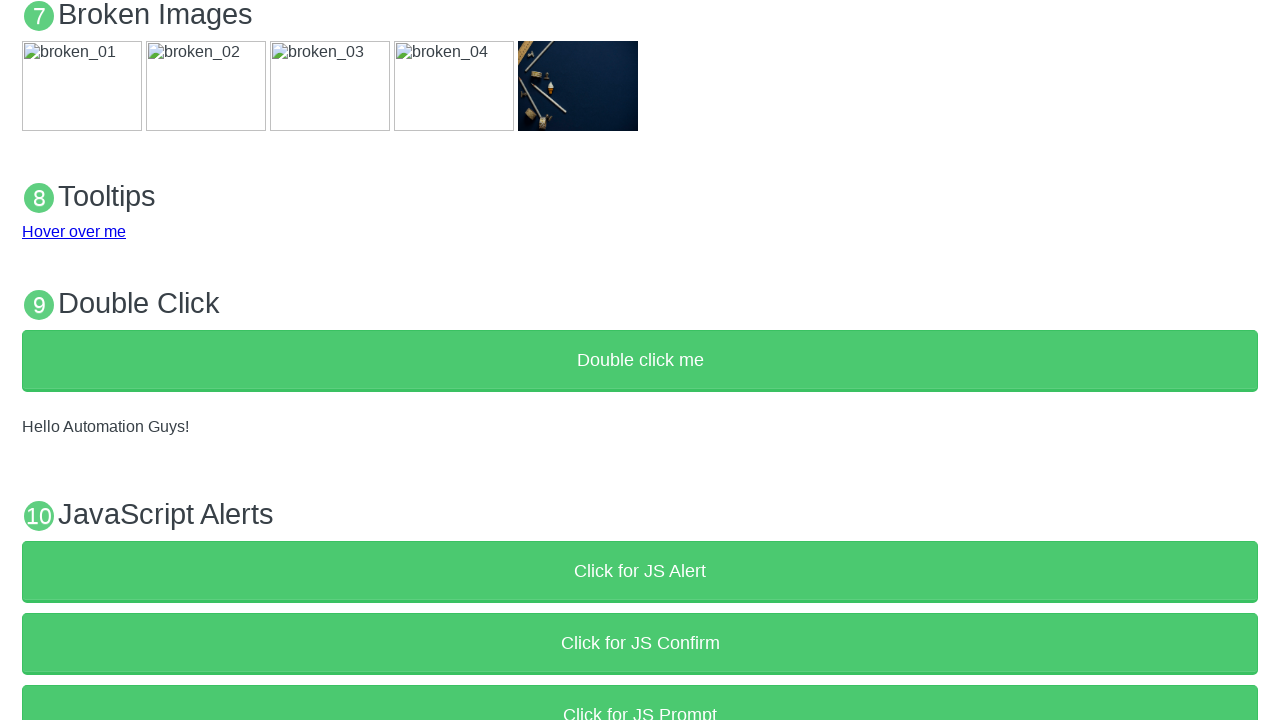

Retrieved result text from demo element
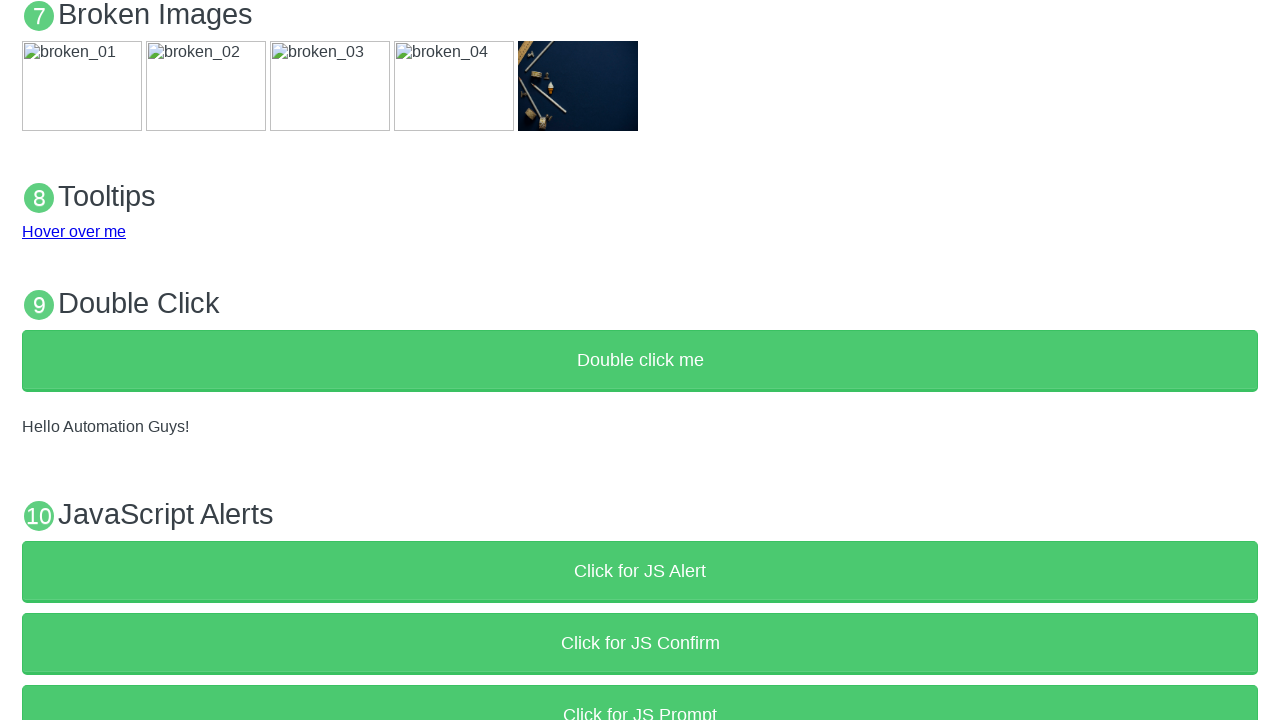

Verified result text matches expected value 'Hello Automation Guys!'
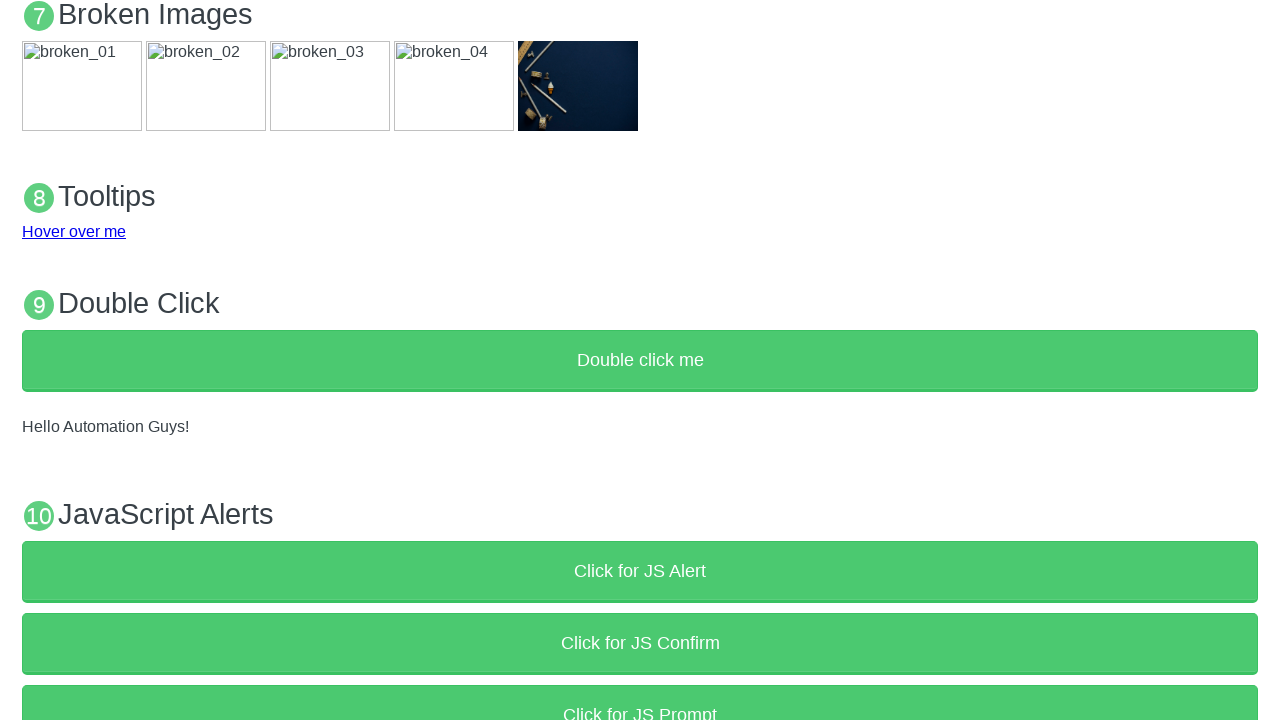

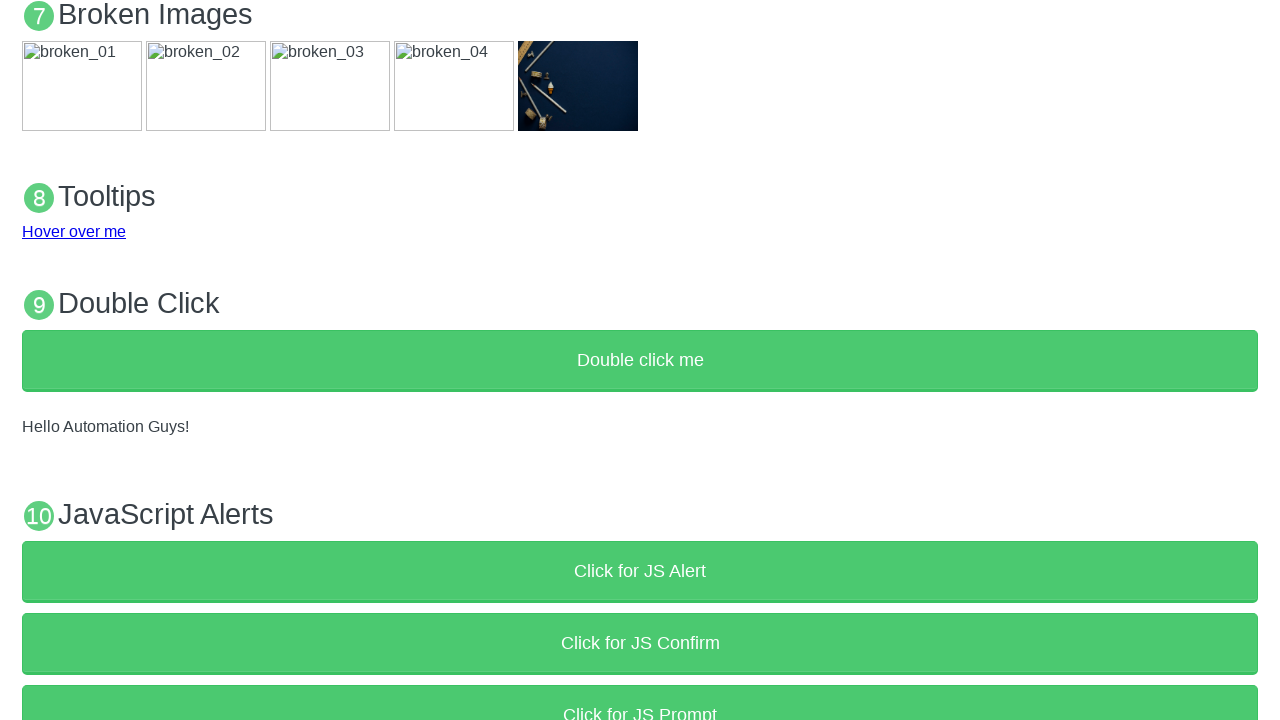